Tests checkbox interaction on W3Schools TryIt page by switching to the iframe containing the example and clicking a checkbox if it's not already selected

Starting URL: https://www.w3schools.com/tags/tryit.asp?filename=tryhtml5_input_type_checkbox

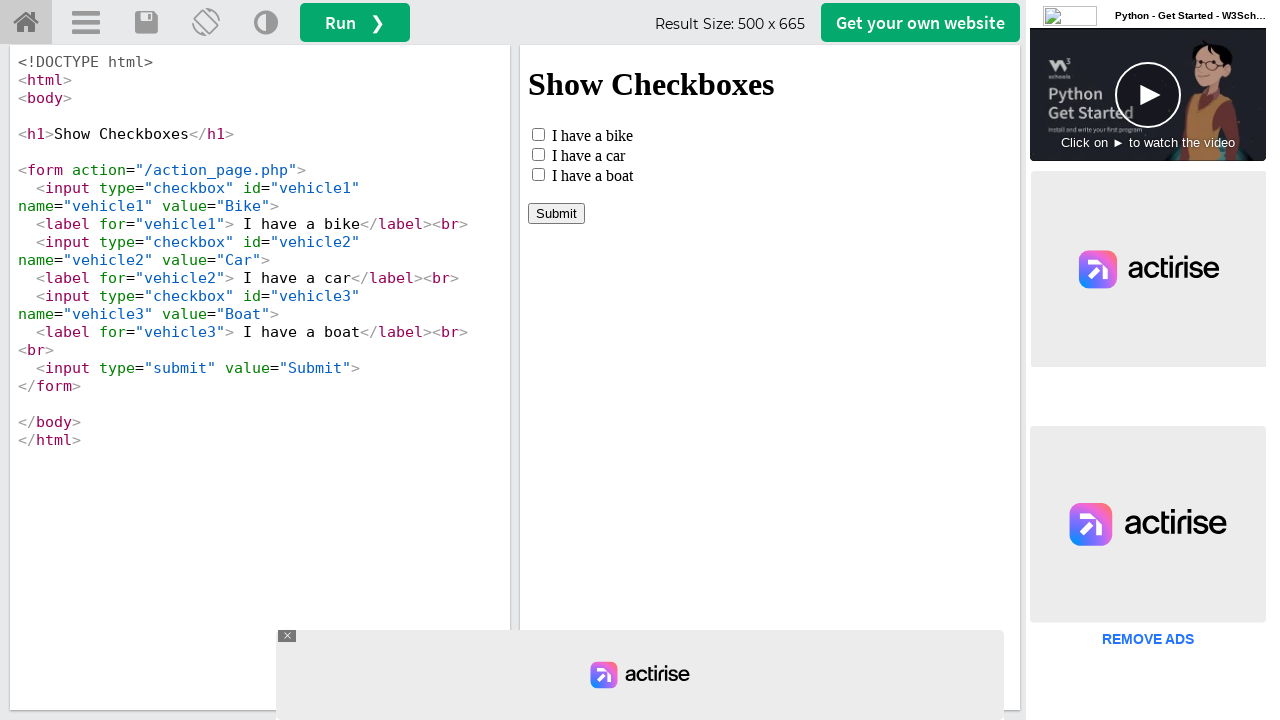

Located iframe with ID 'iframeResult' containing the checkbox example
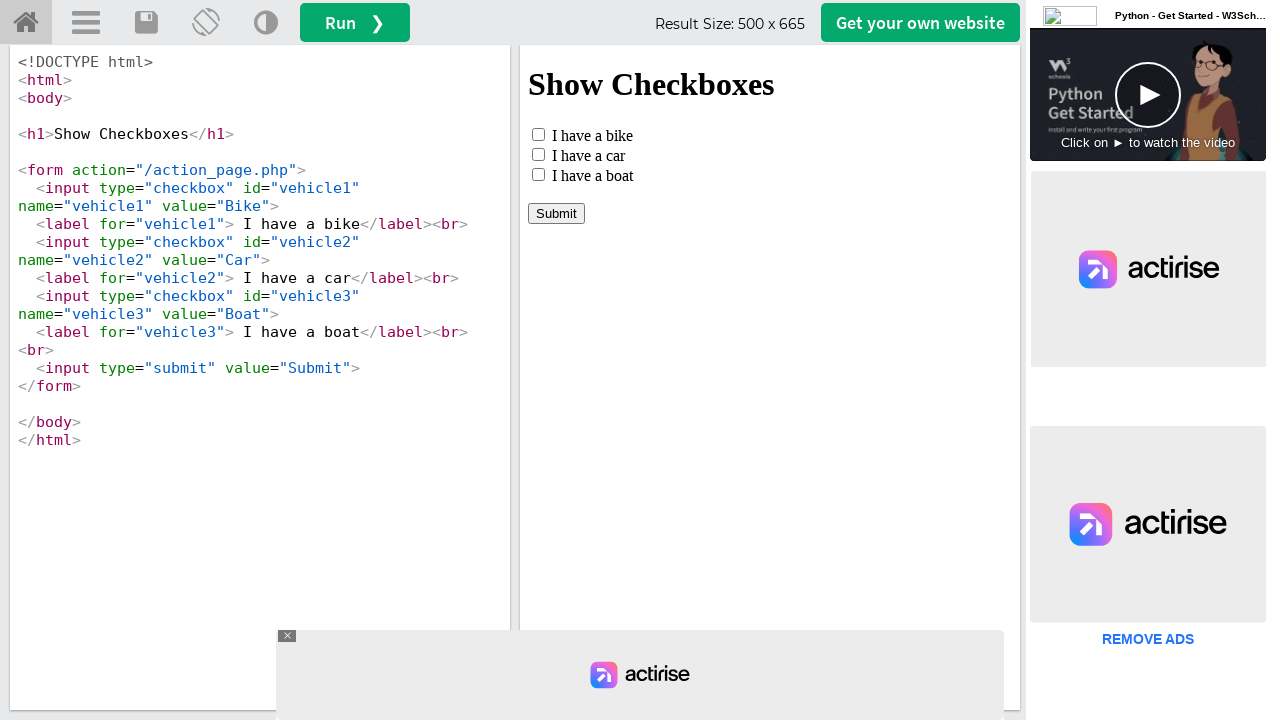

Located checkbox element with ID 'vehicle1' within the iframe
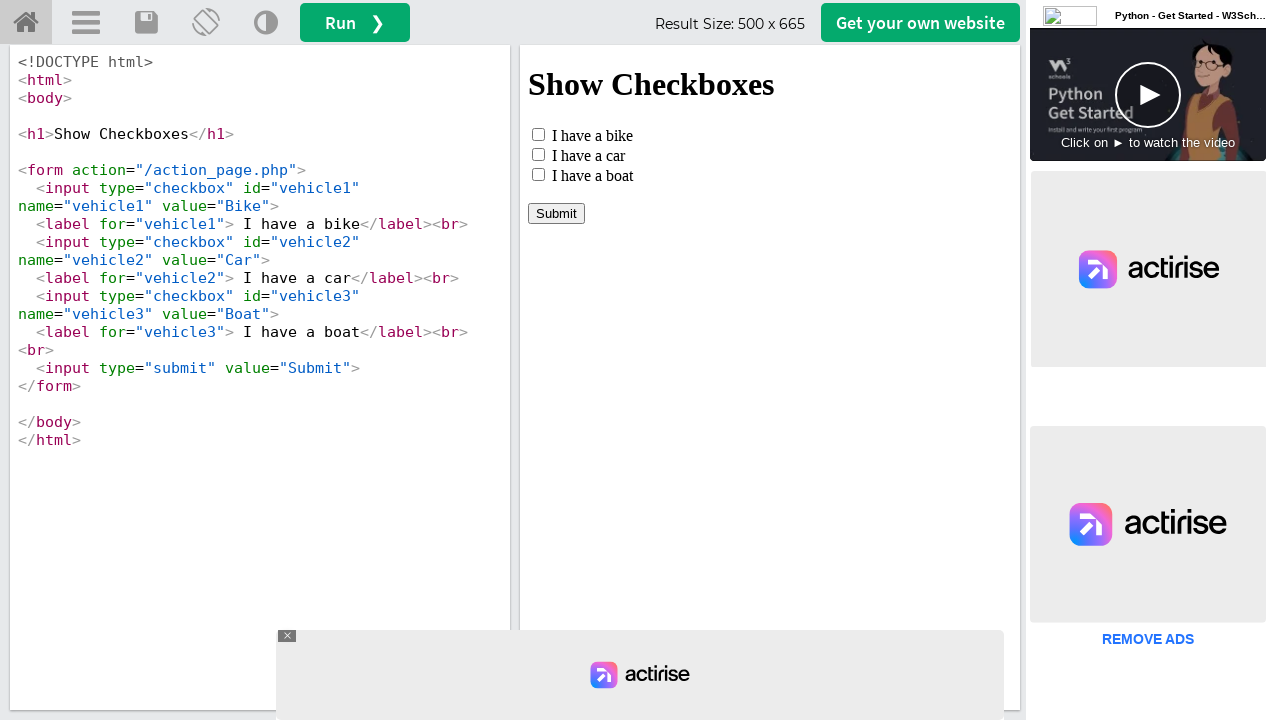

Checkbox became visible and ready for interaction
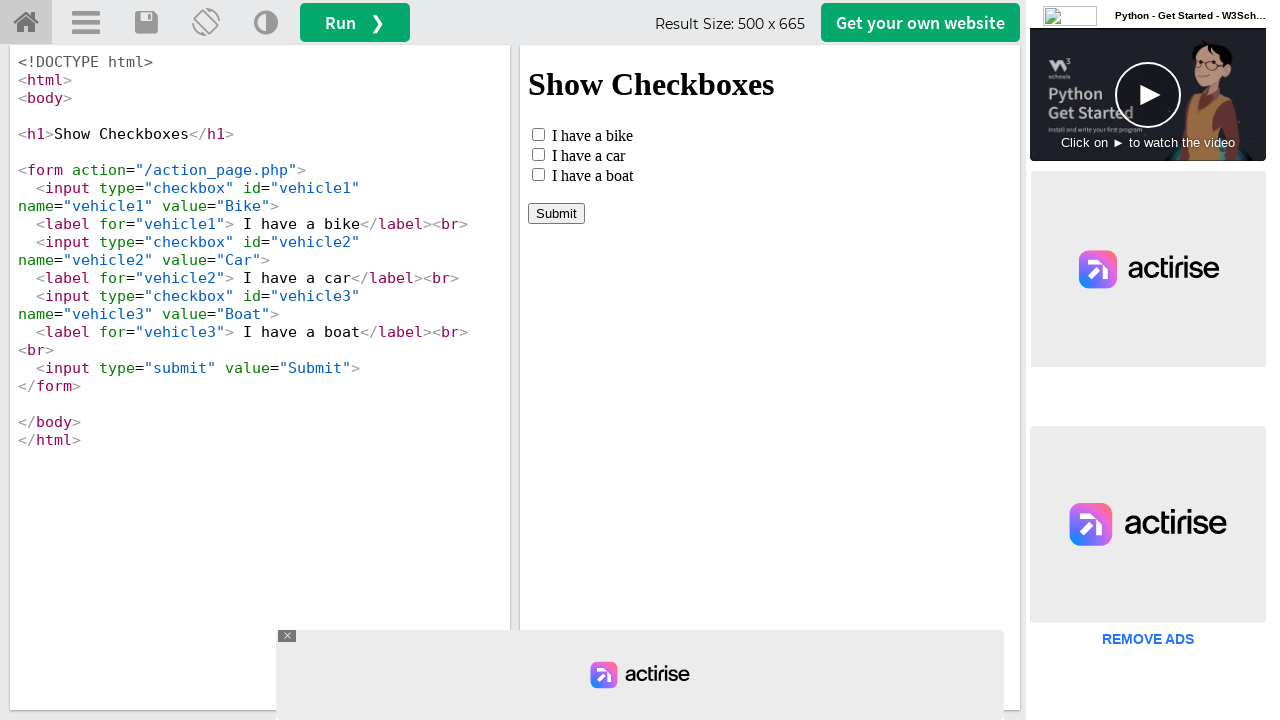

Checkbox was not selected, clicked to select it at (538, 134) on #iframeResult >> internal:control=enter-frame >> #vehicle1
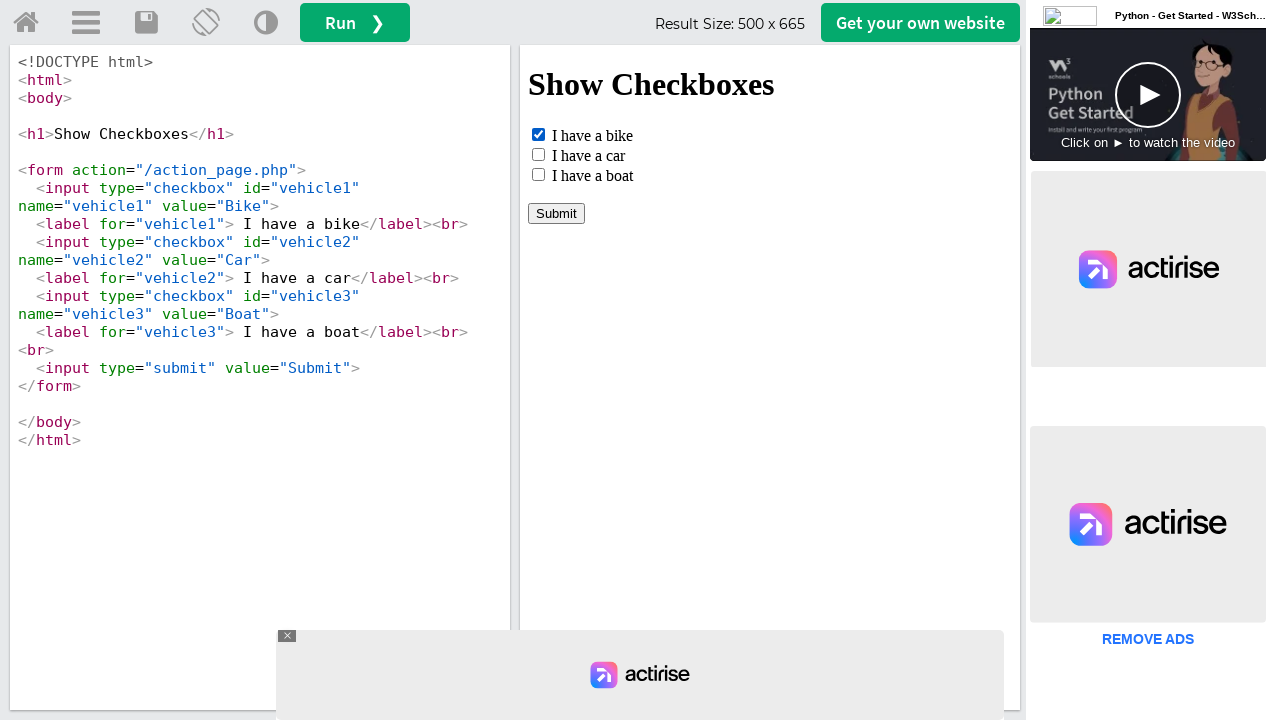

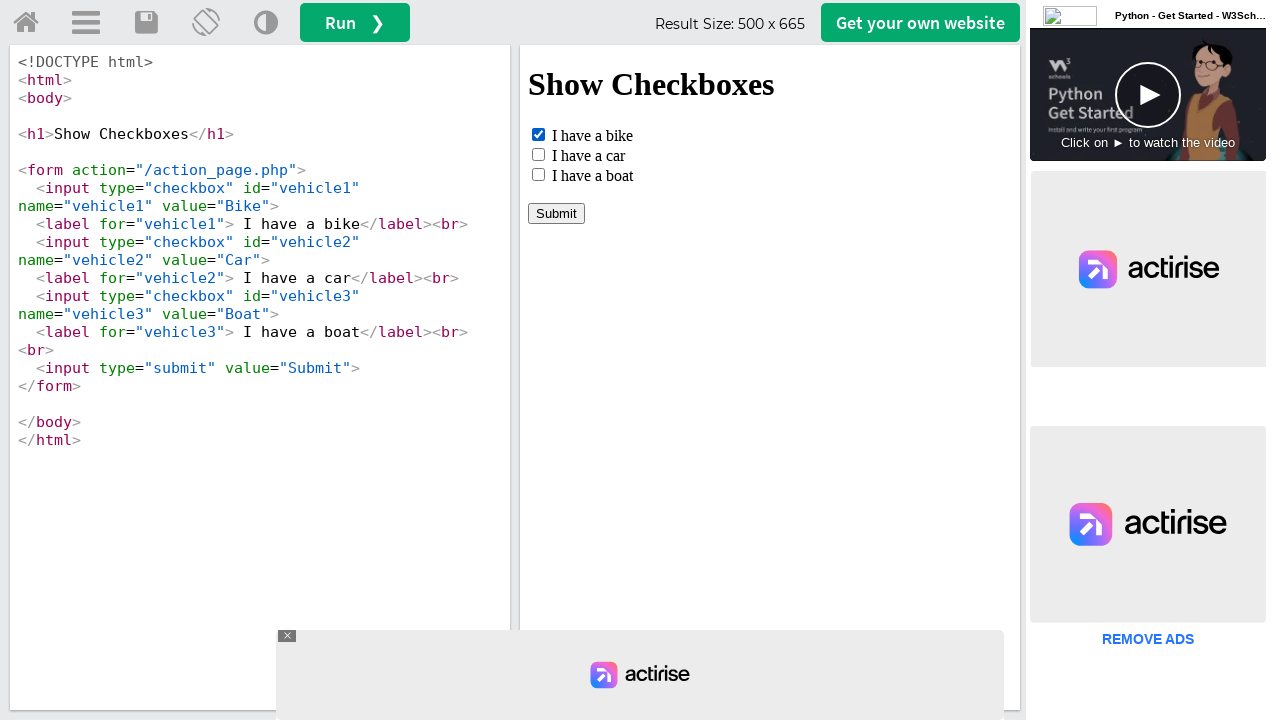